Tests that todo data persists after page reload by creating items, checking one, and reloading

Starting URL: https://demo.playwright.dev/todomvc

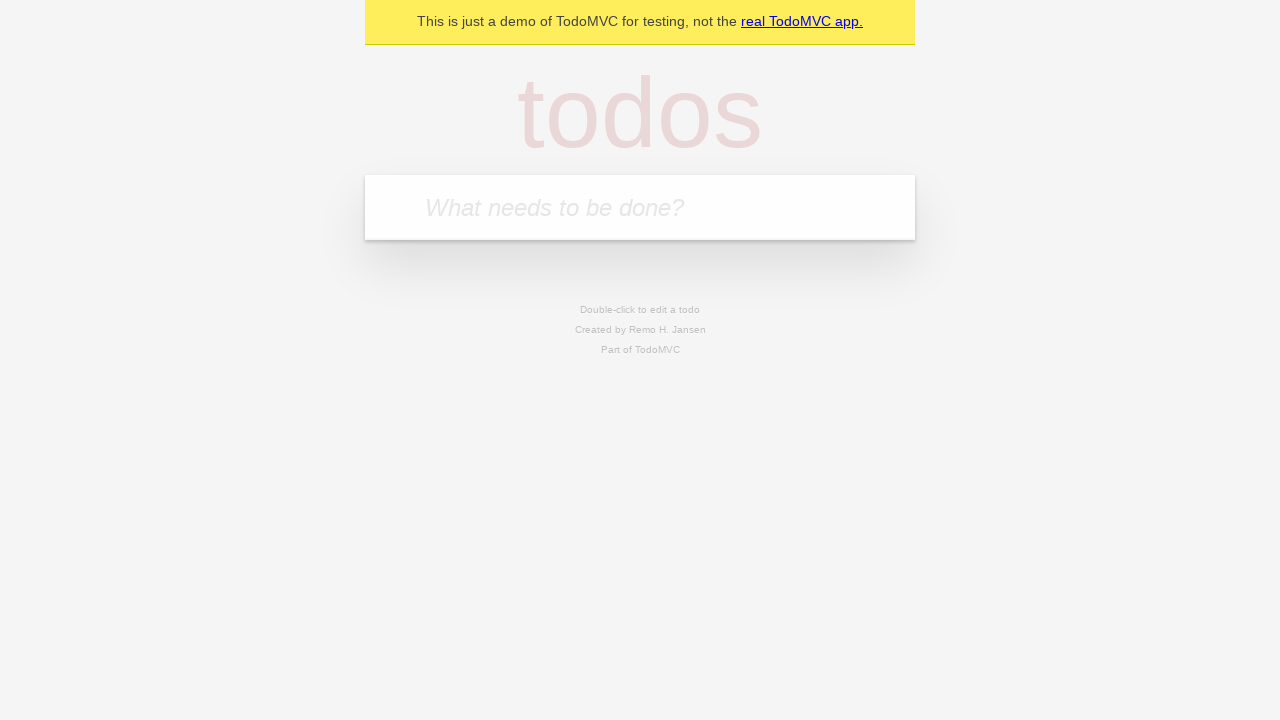

Filled todo input with 'buy some cheese' on internal:attr=[placeholder="What needs to be done?"i]
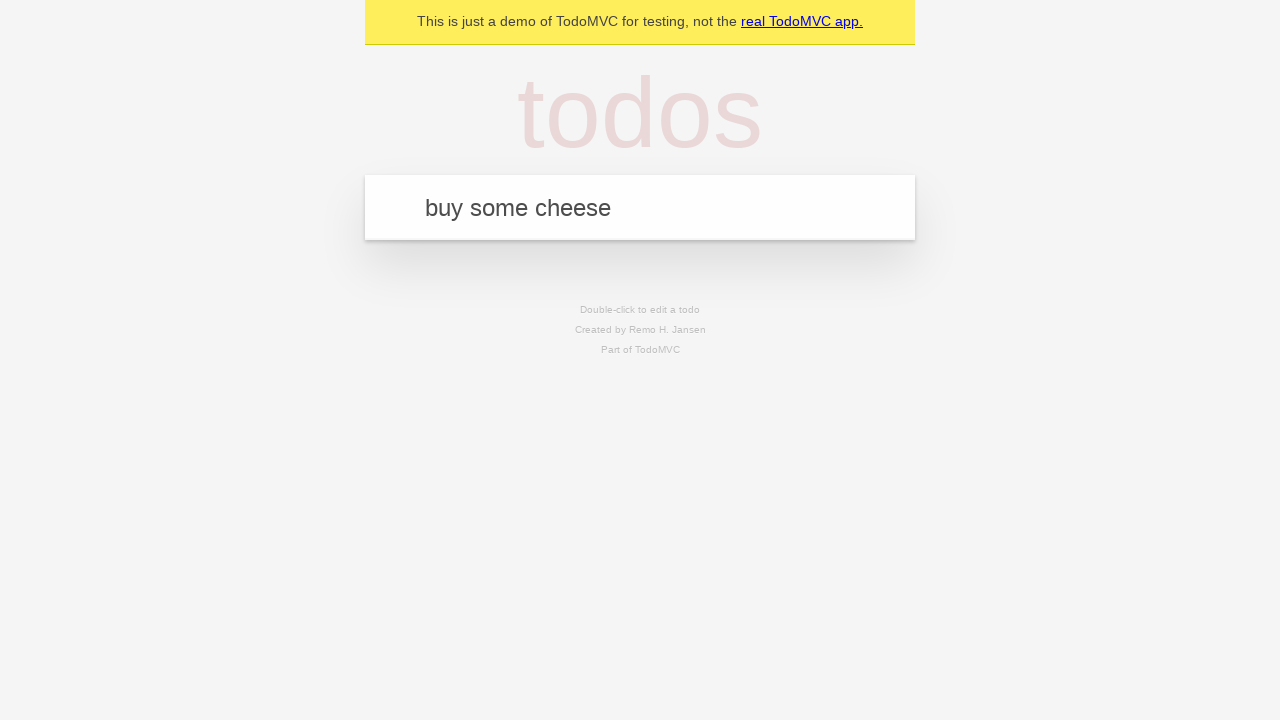

Pressed Enter to create first todo item on internal:attr=[placeholder="What needs to be done?"i]
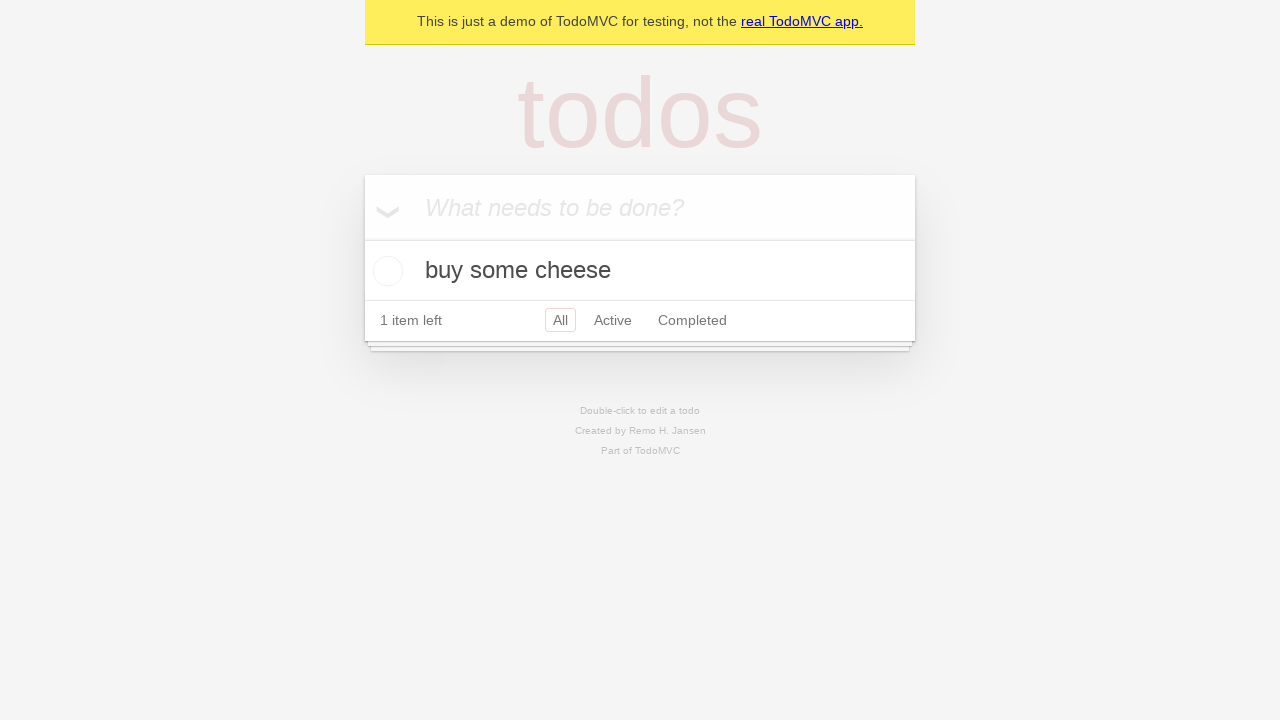

Filled todo input with 'feed the cat' on internal:attr=[placeholder="What needs to be done?"i]
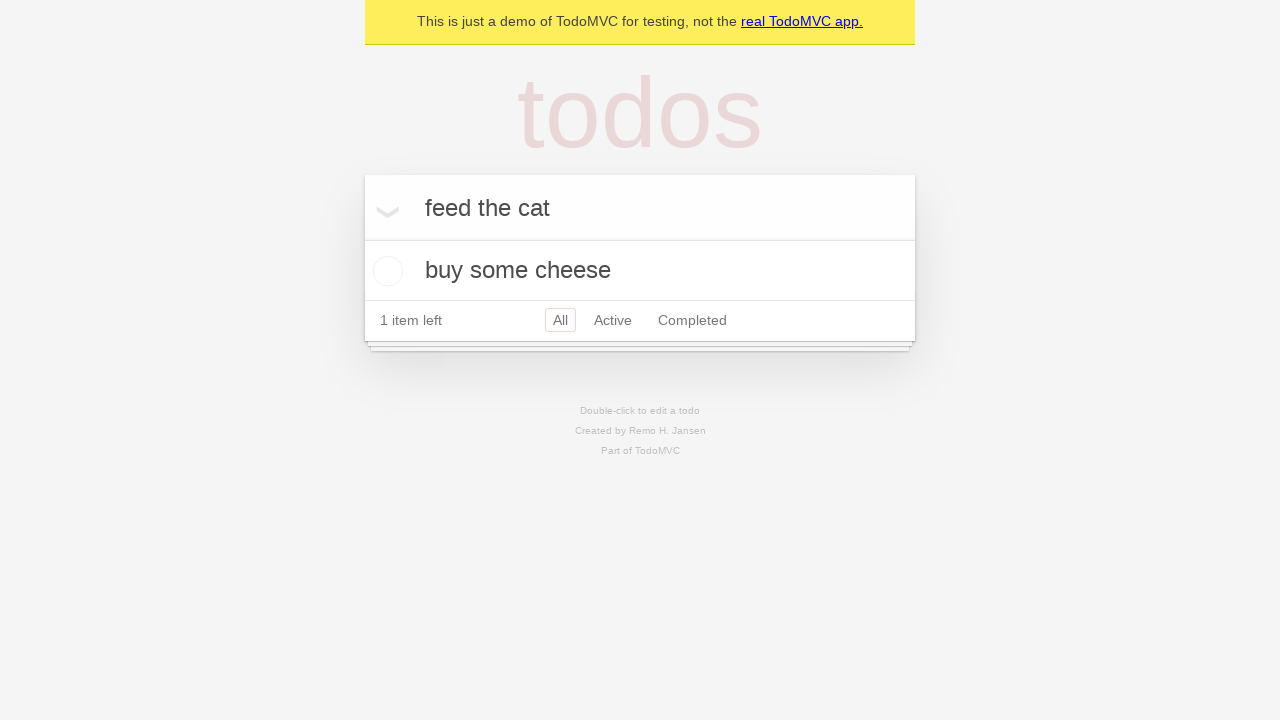

Pressed Enter to create second todo item on internal:attr=[placeholder="What needs to be done?"i]
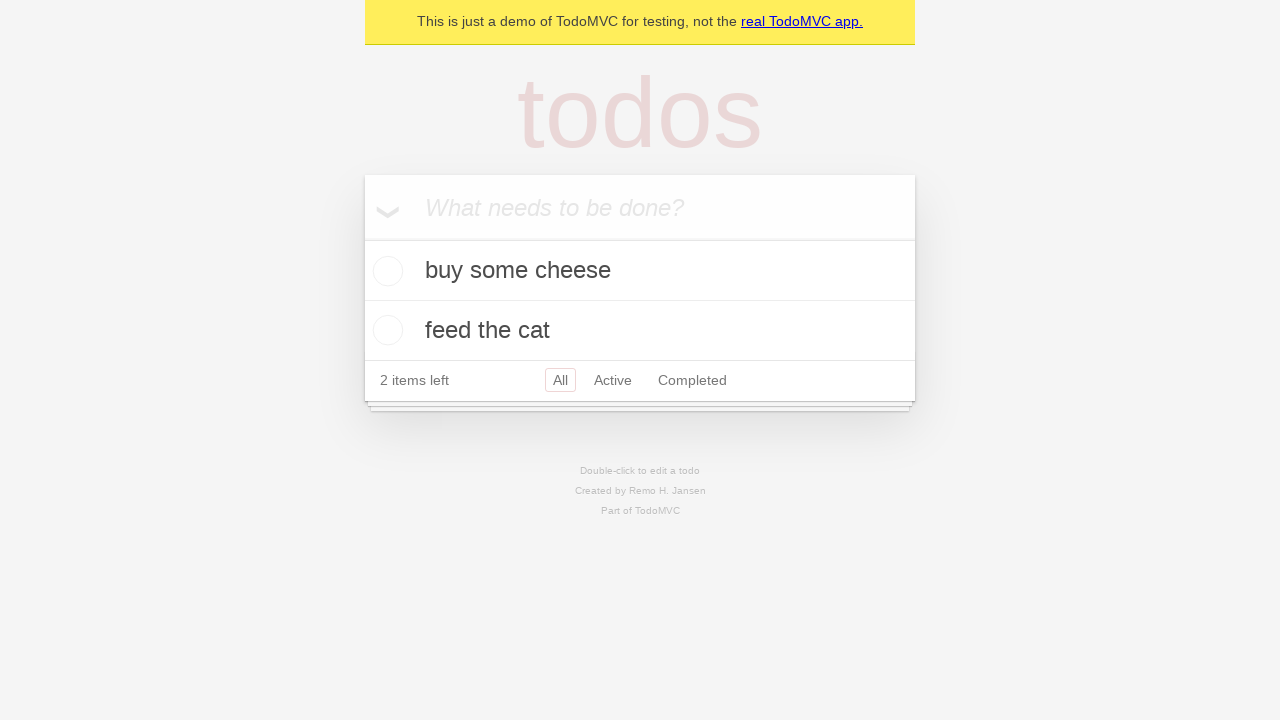

Waited for second todo item to appear
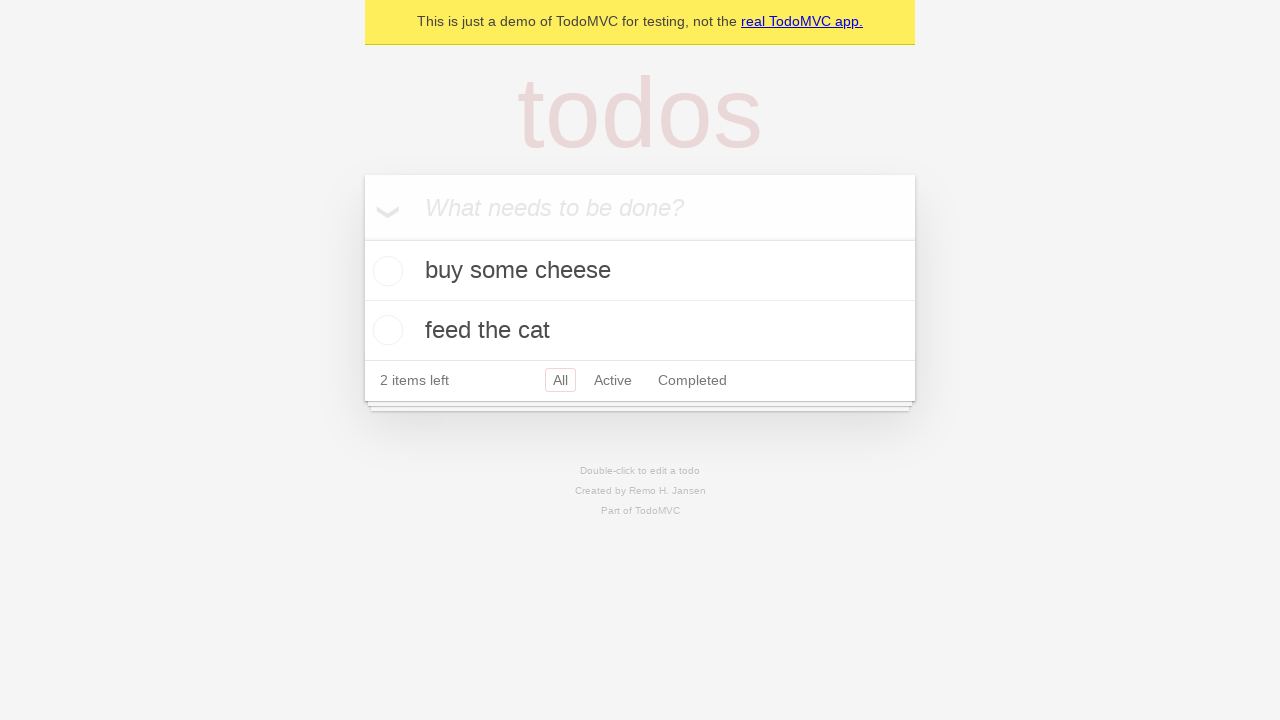

Checked the first todo item checkbox at (385, 271) on internal:testid=[data-testid="todo-item"s] >> nth=0 >> internal:role=checkbox
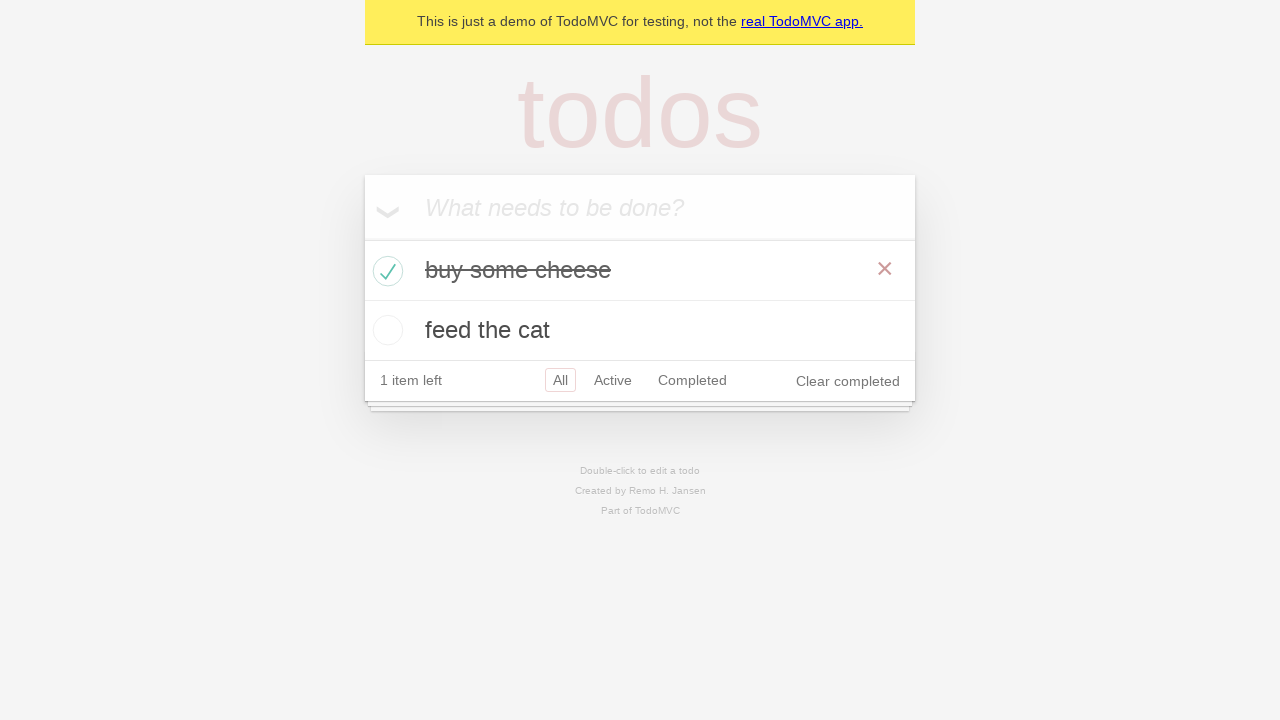

Reloaded the page to test data persistence
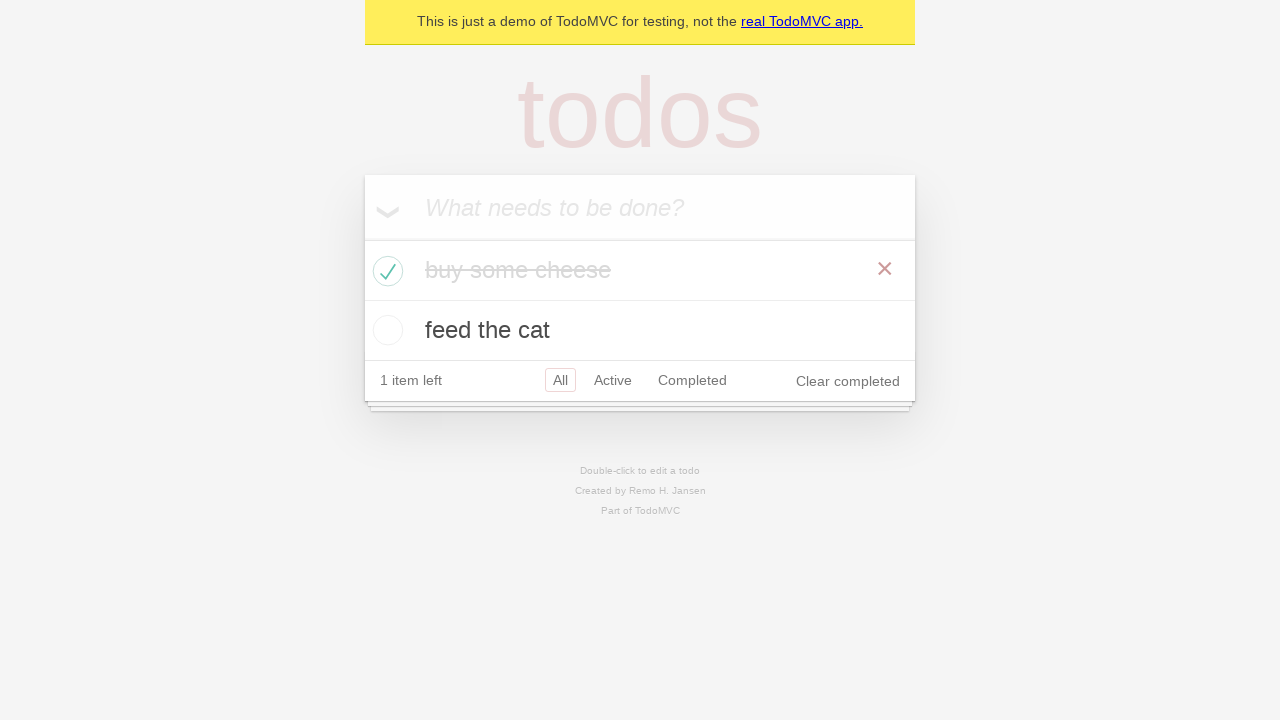

Waited for todo items to reload after page refresh
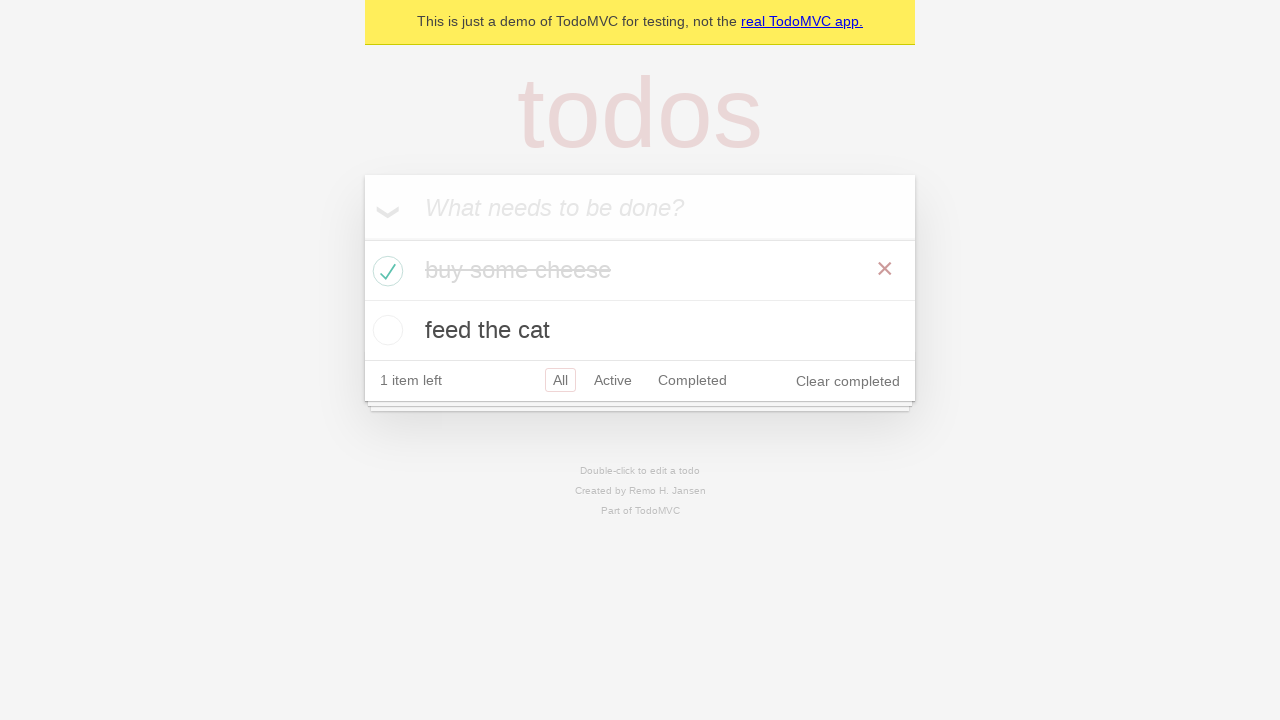

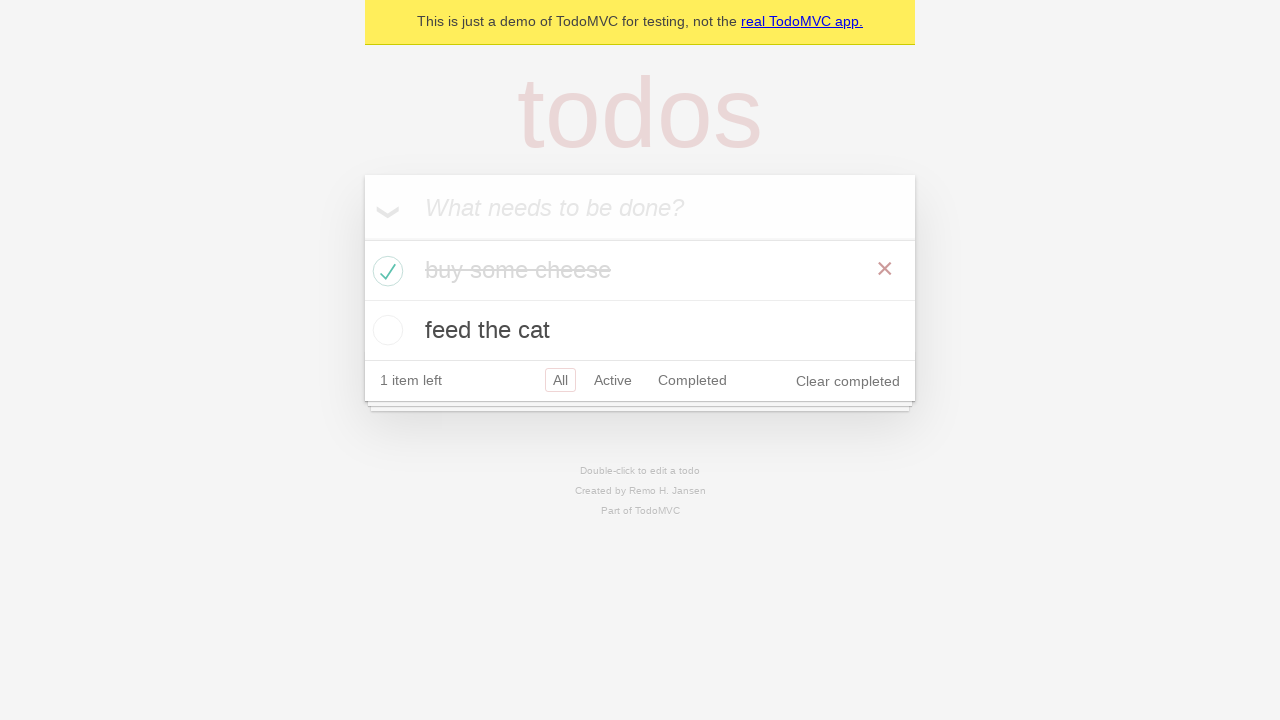